Navigates to the Azure Microsoft homepage and verifies the page loads by checking the title and URL are accessible.

Starting URL: https://azure.microsoft.com/

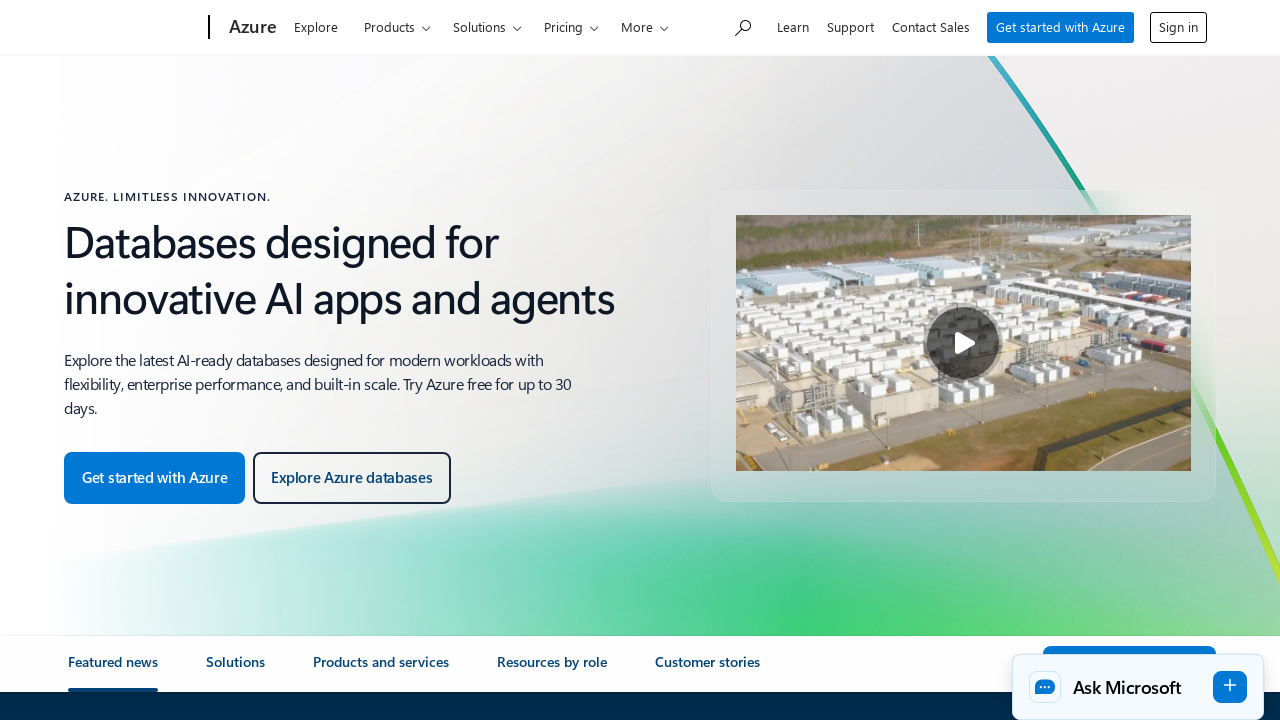

Set viewport size to 1920x1080
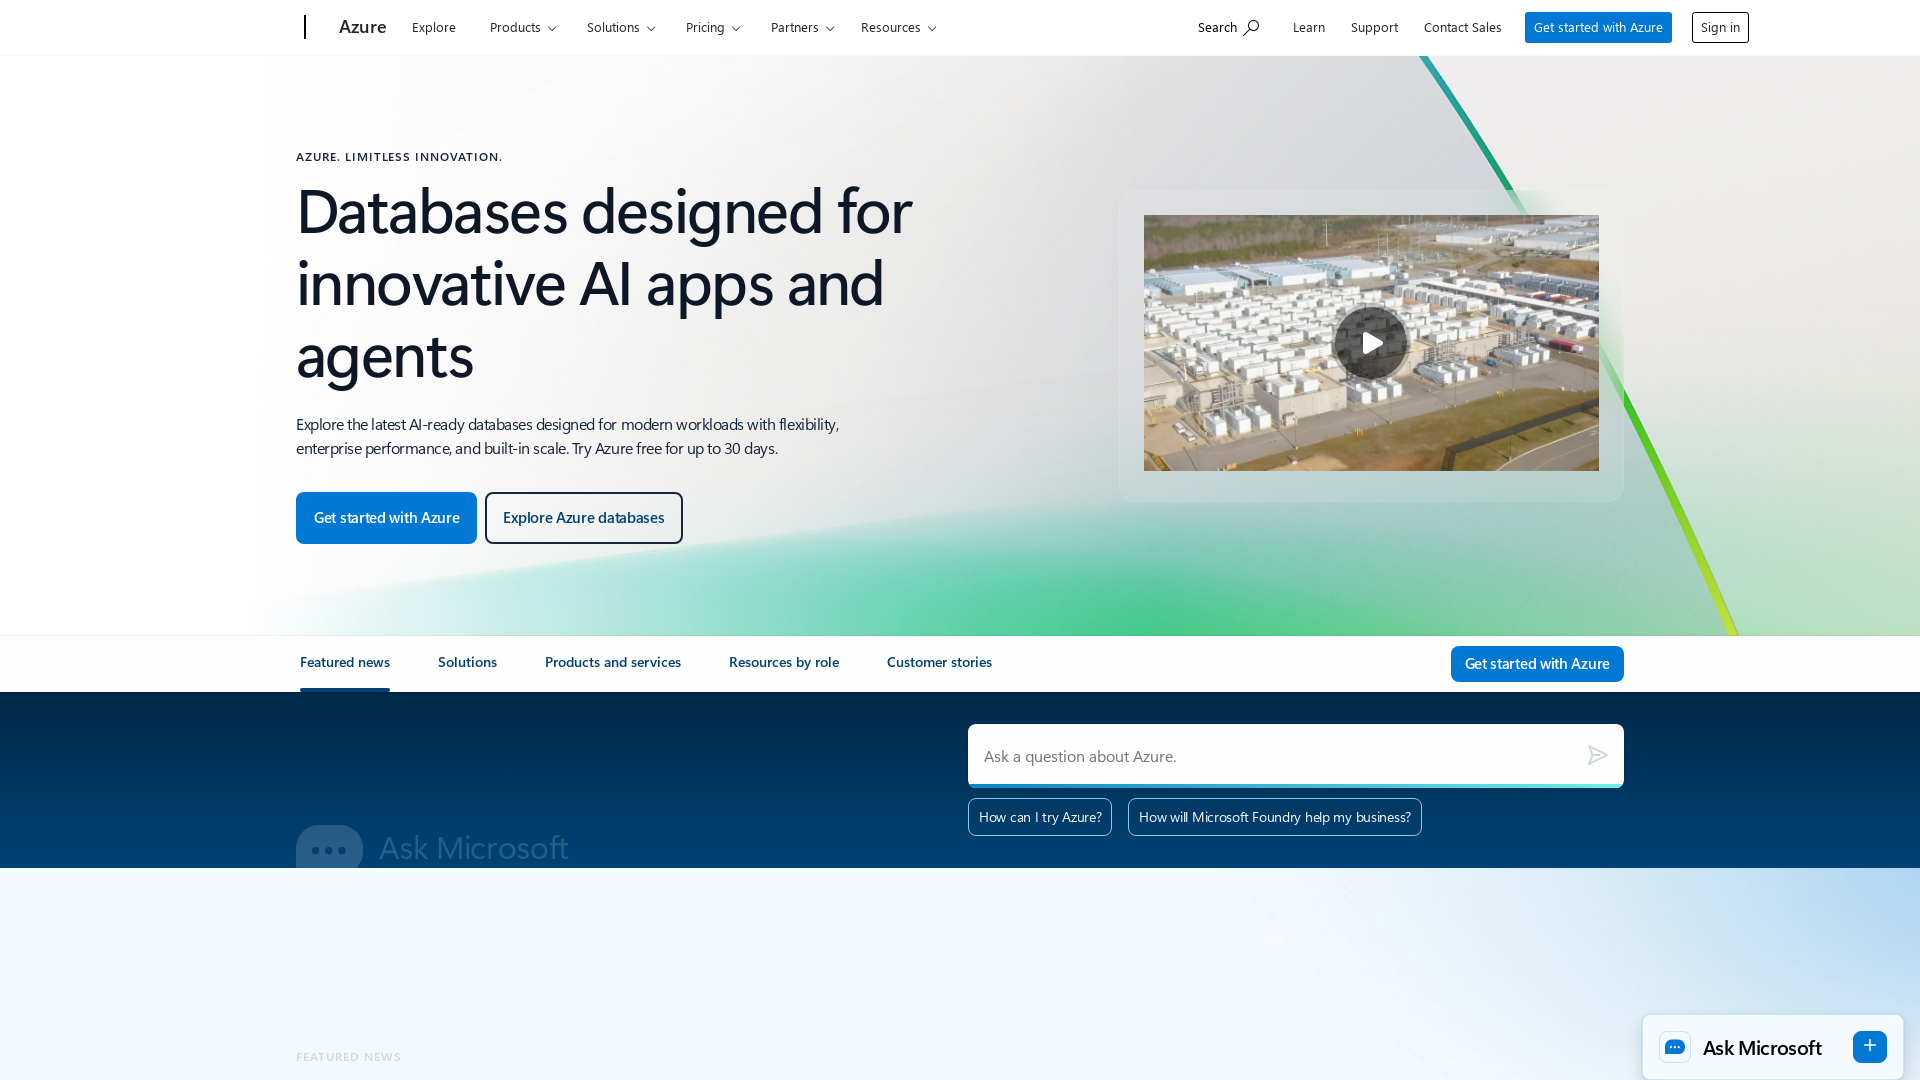

Retrieved page title: Cloud Computing Services | Microsoft Azure
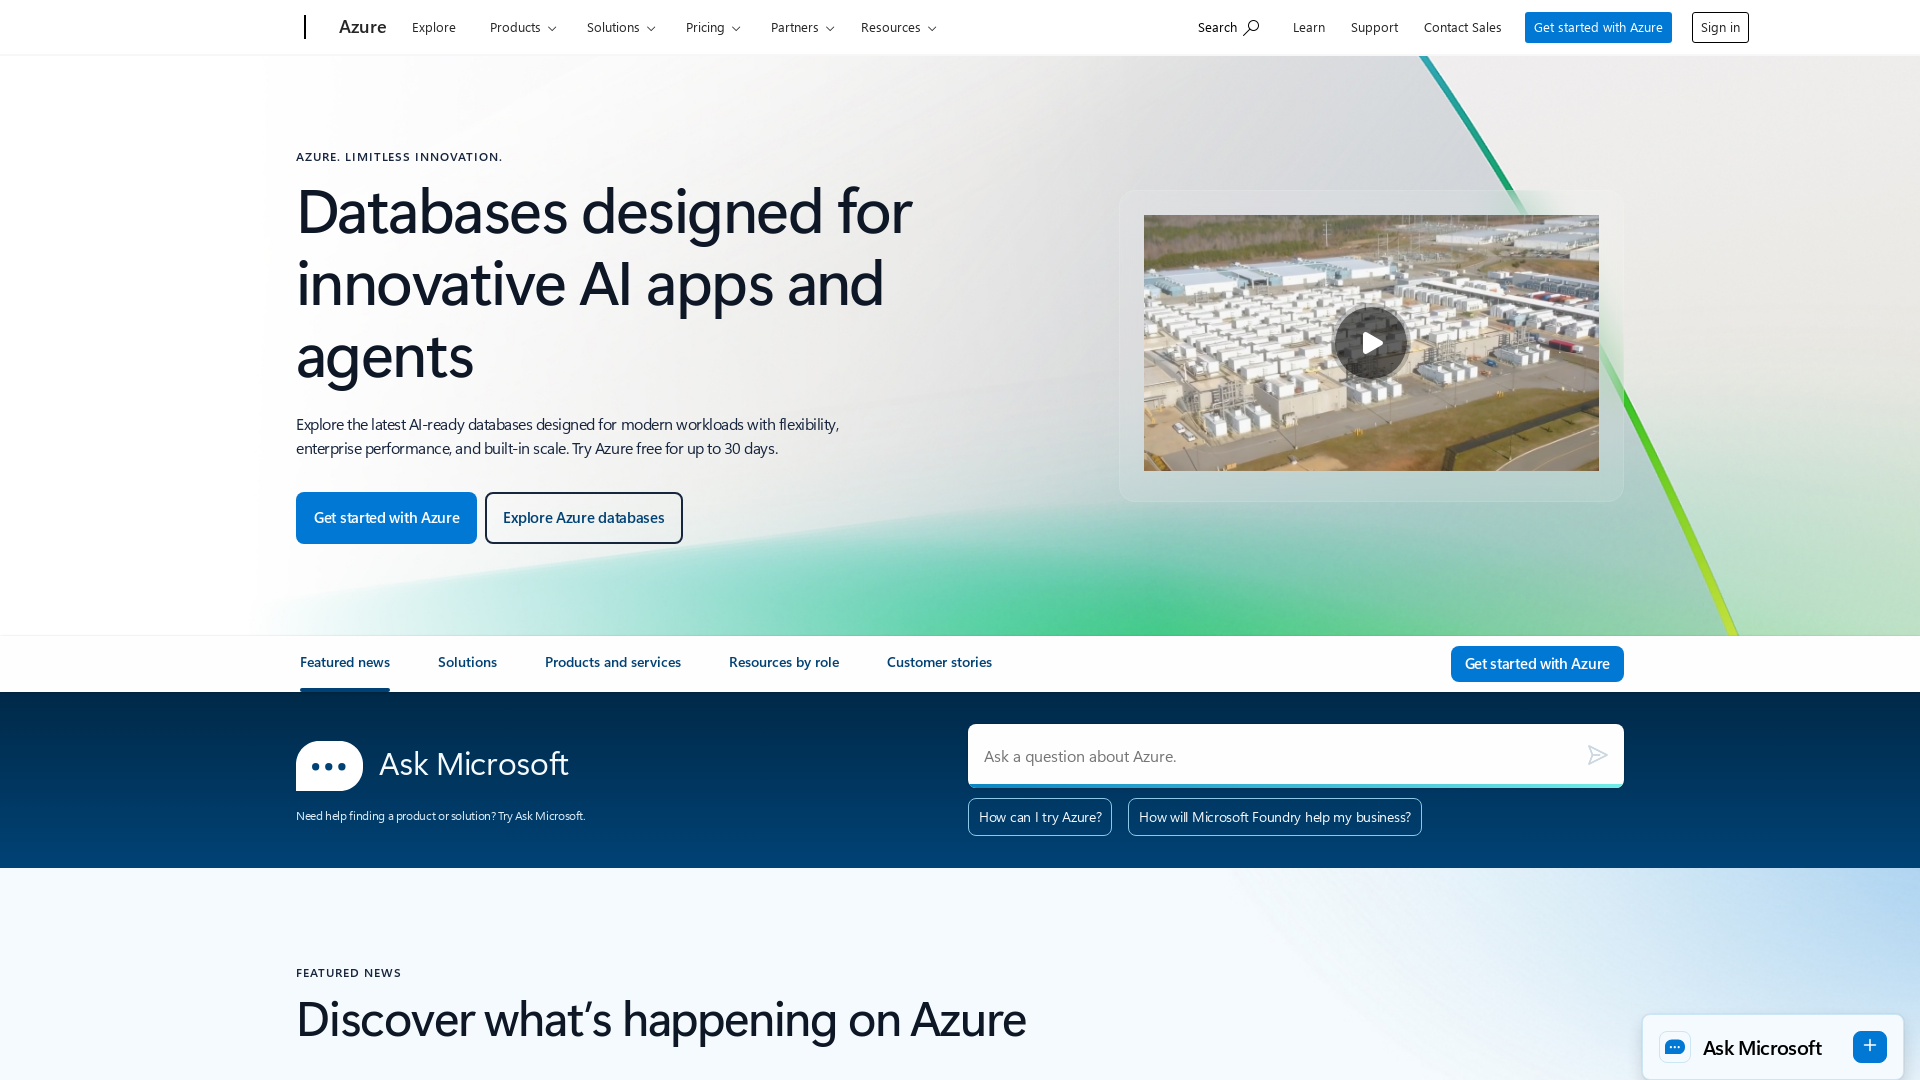

Verified current URL: https://azure.microsoft.com/en-us
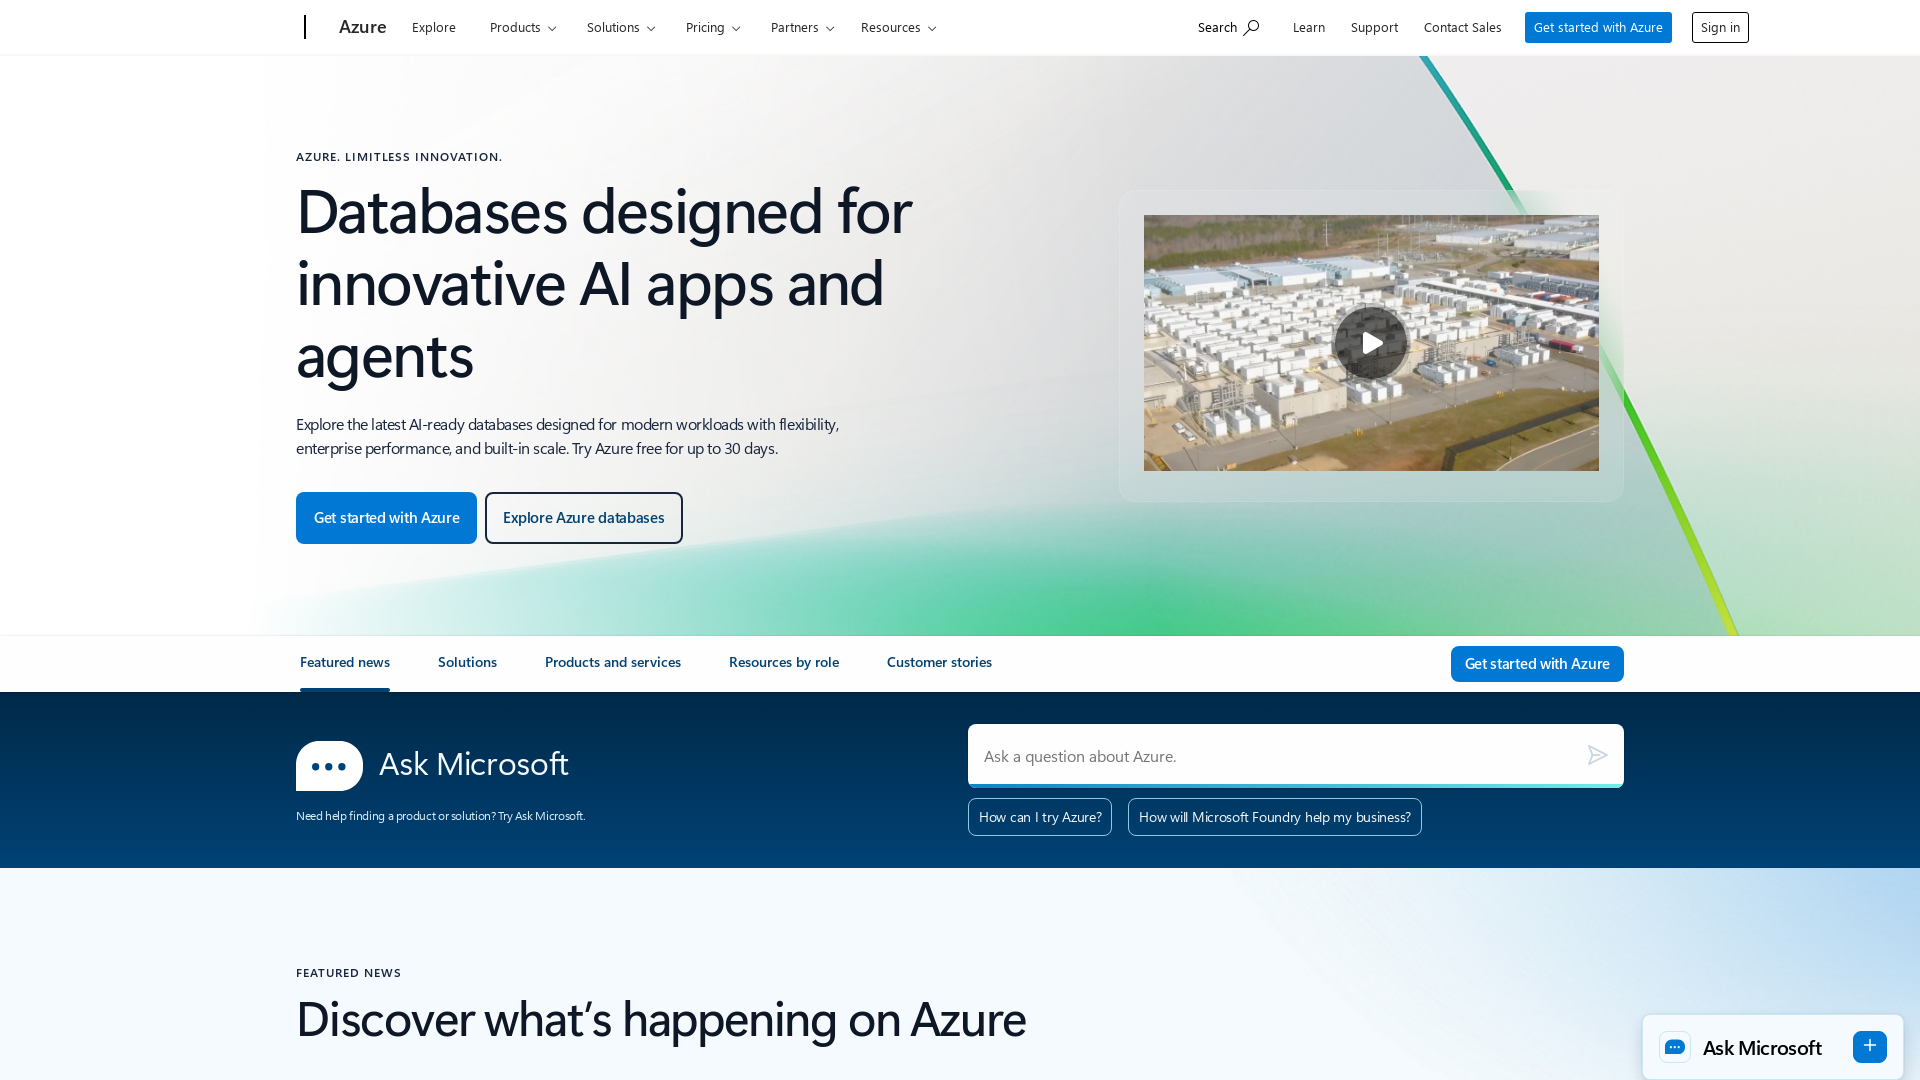

Waited for page to reach domcontentloaded state
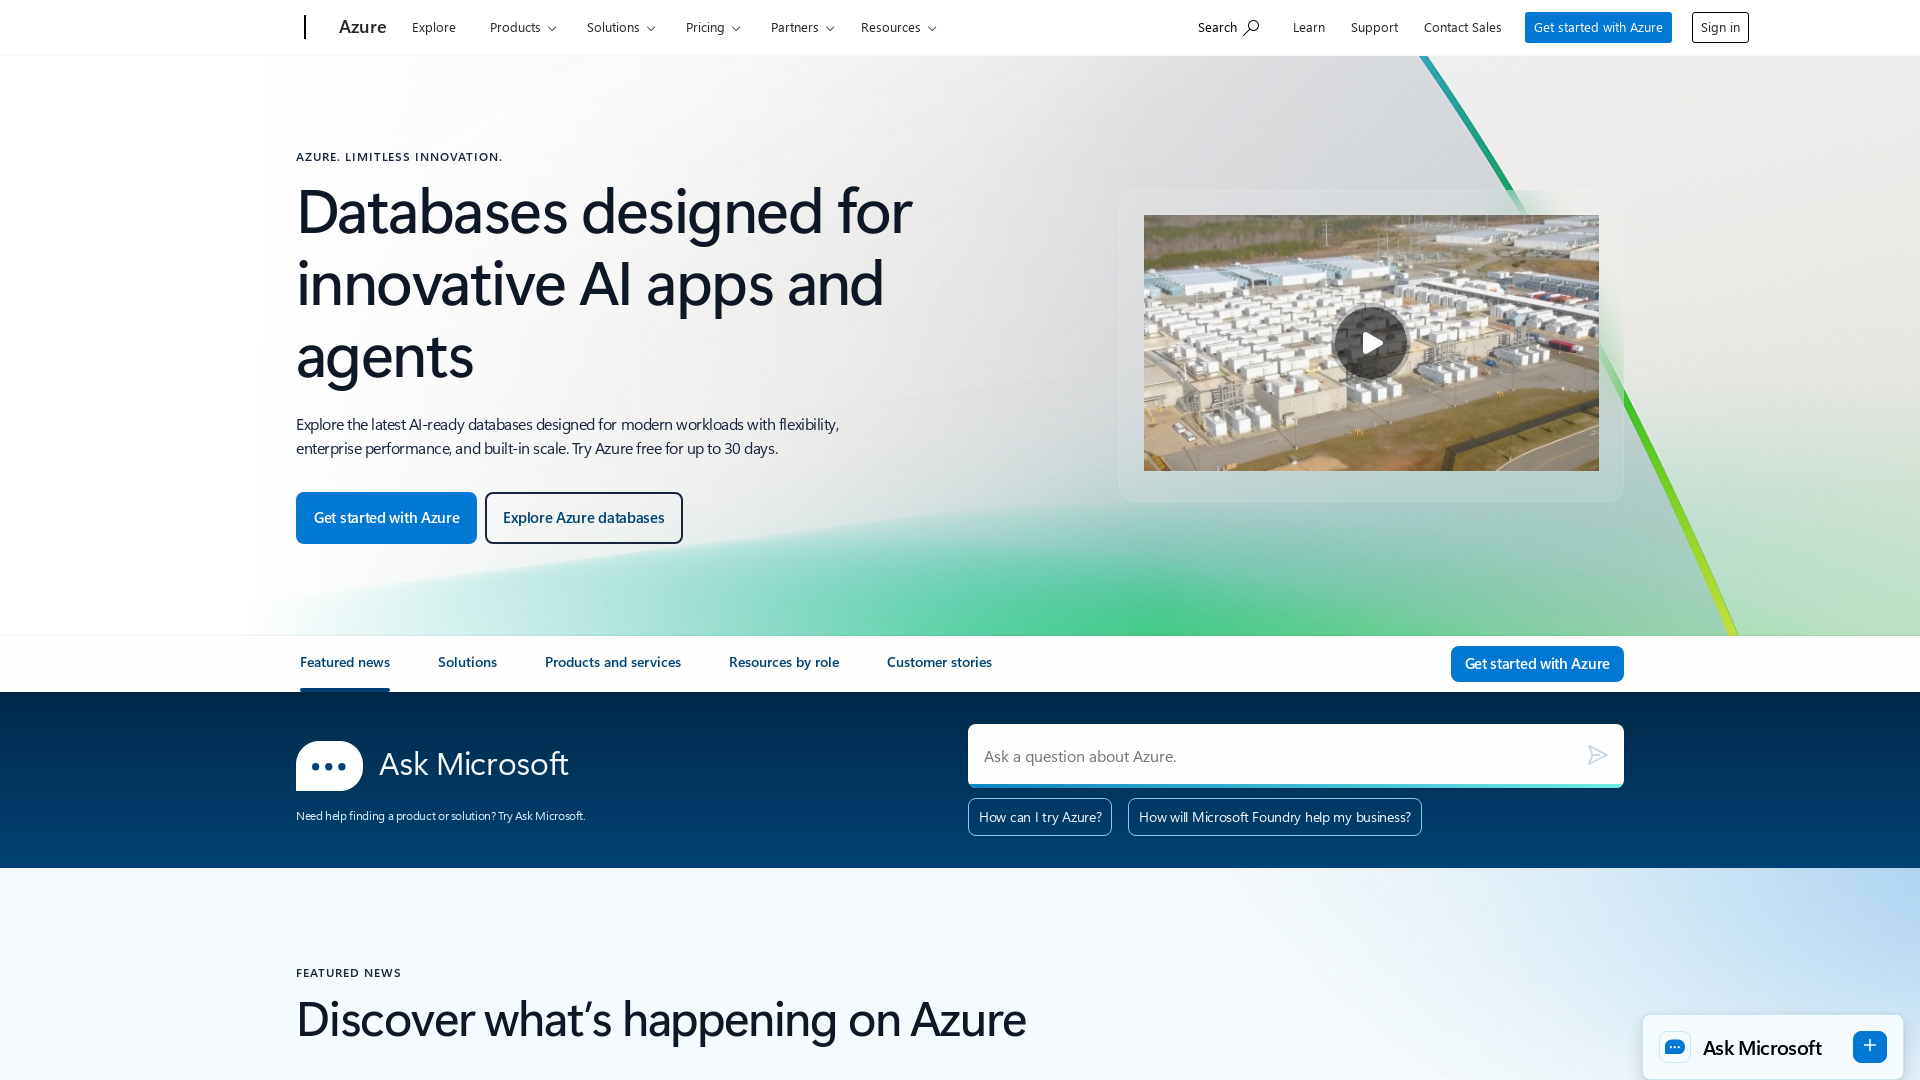

Test completed successfully - Azure Microsoft homepage loaded and verified
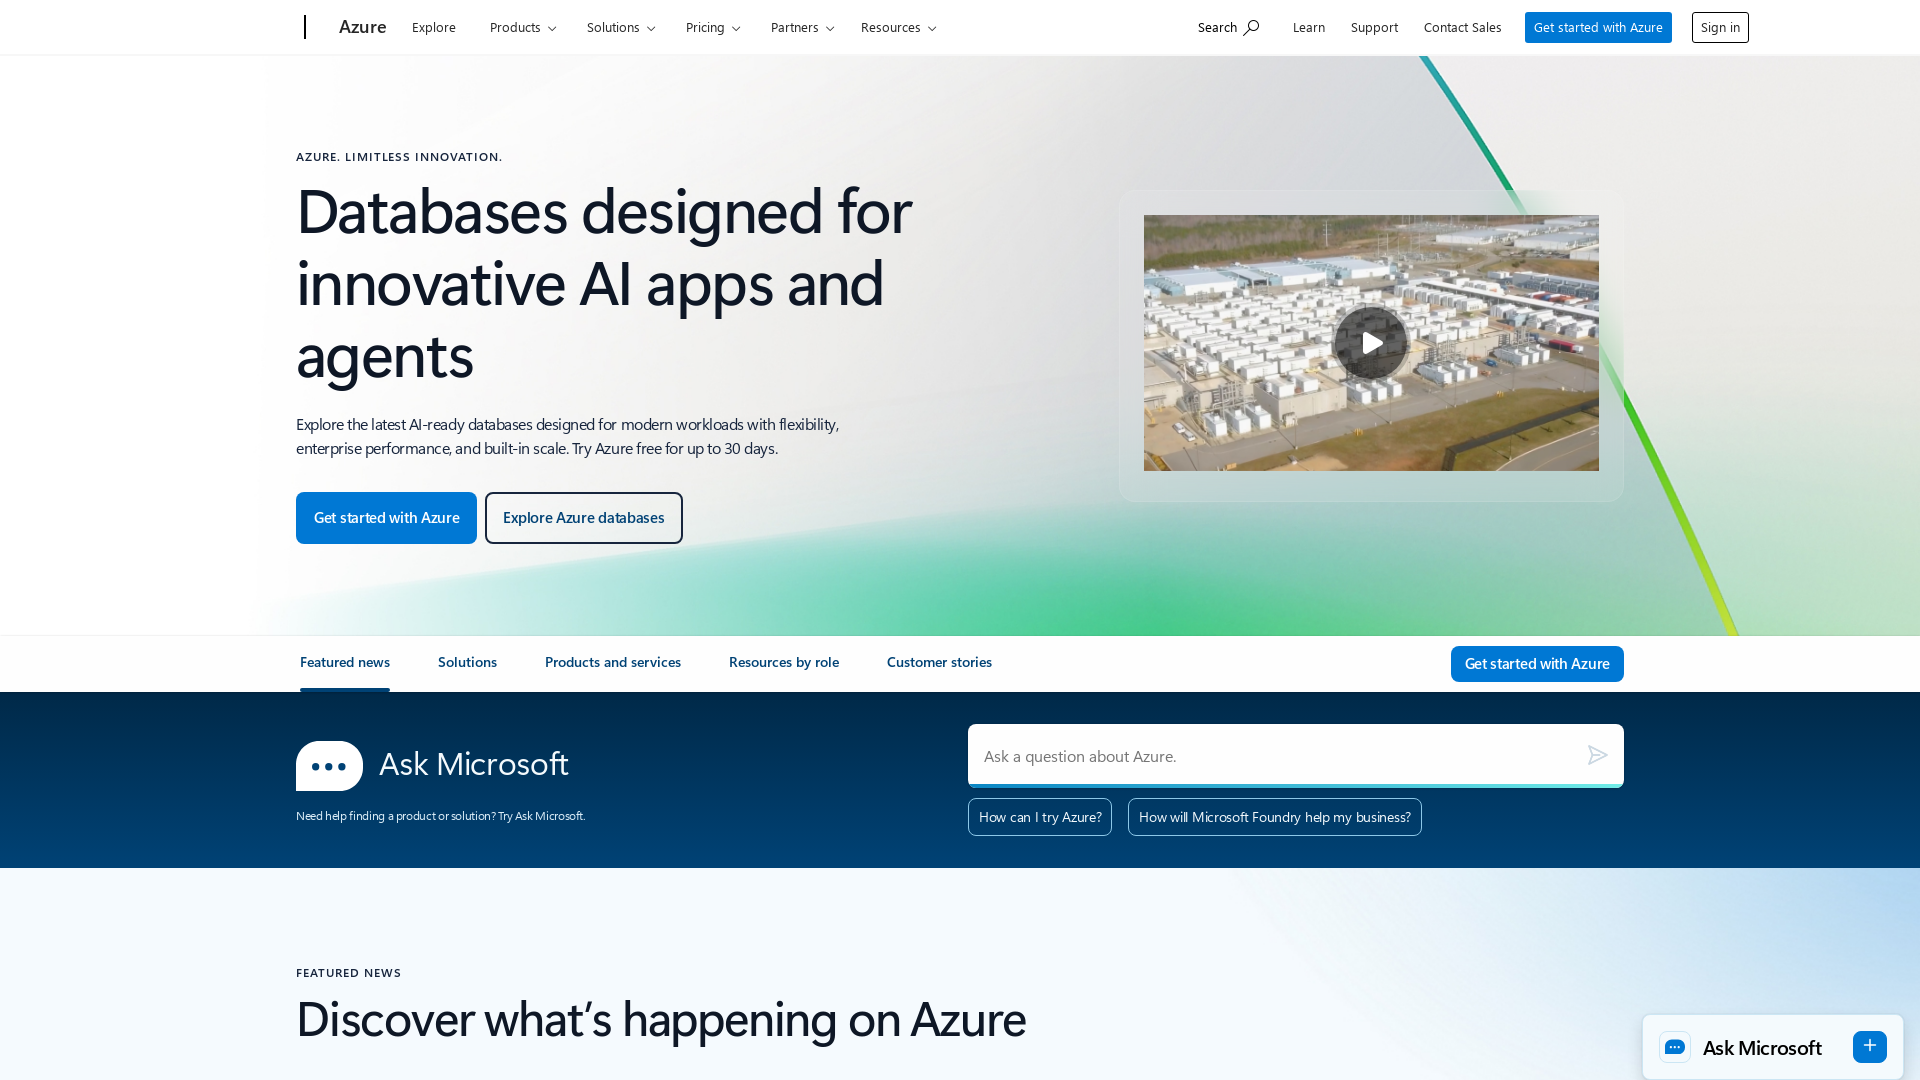

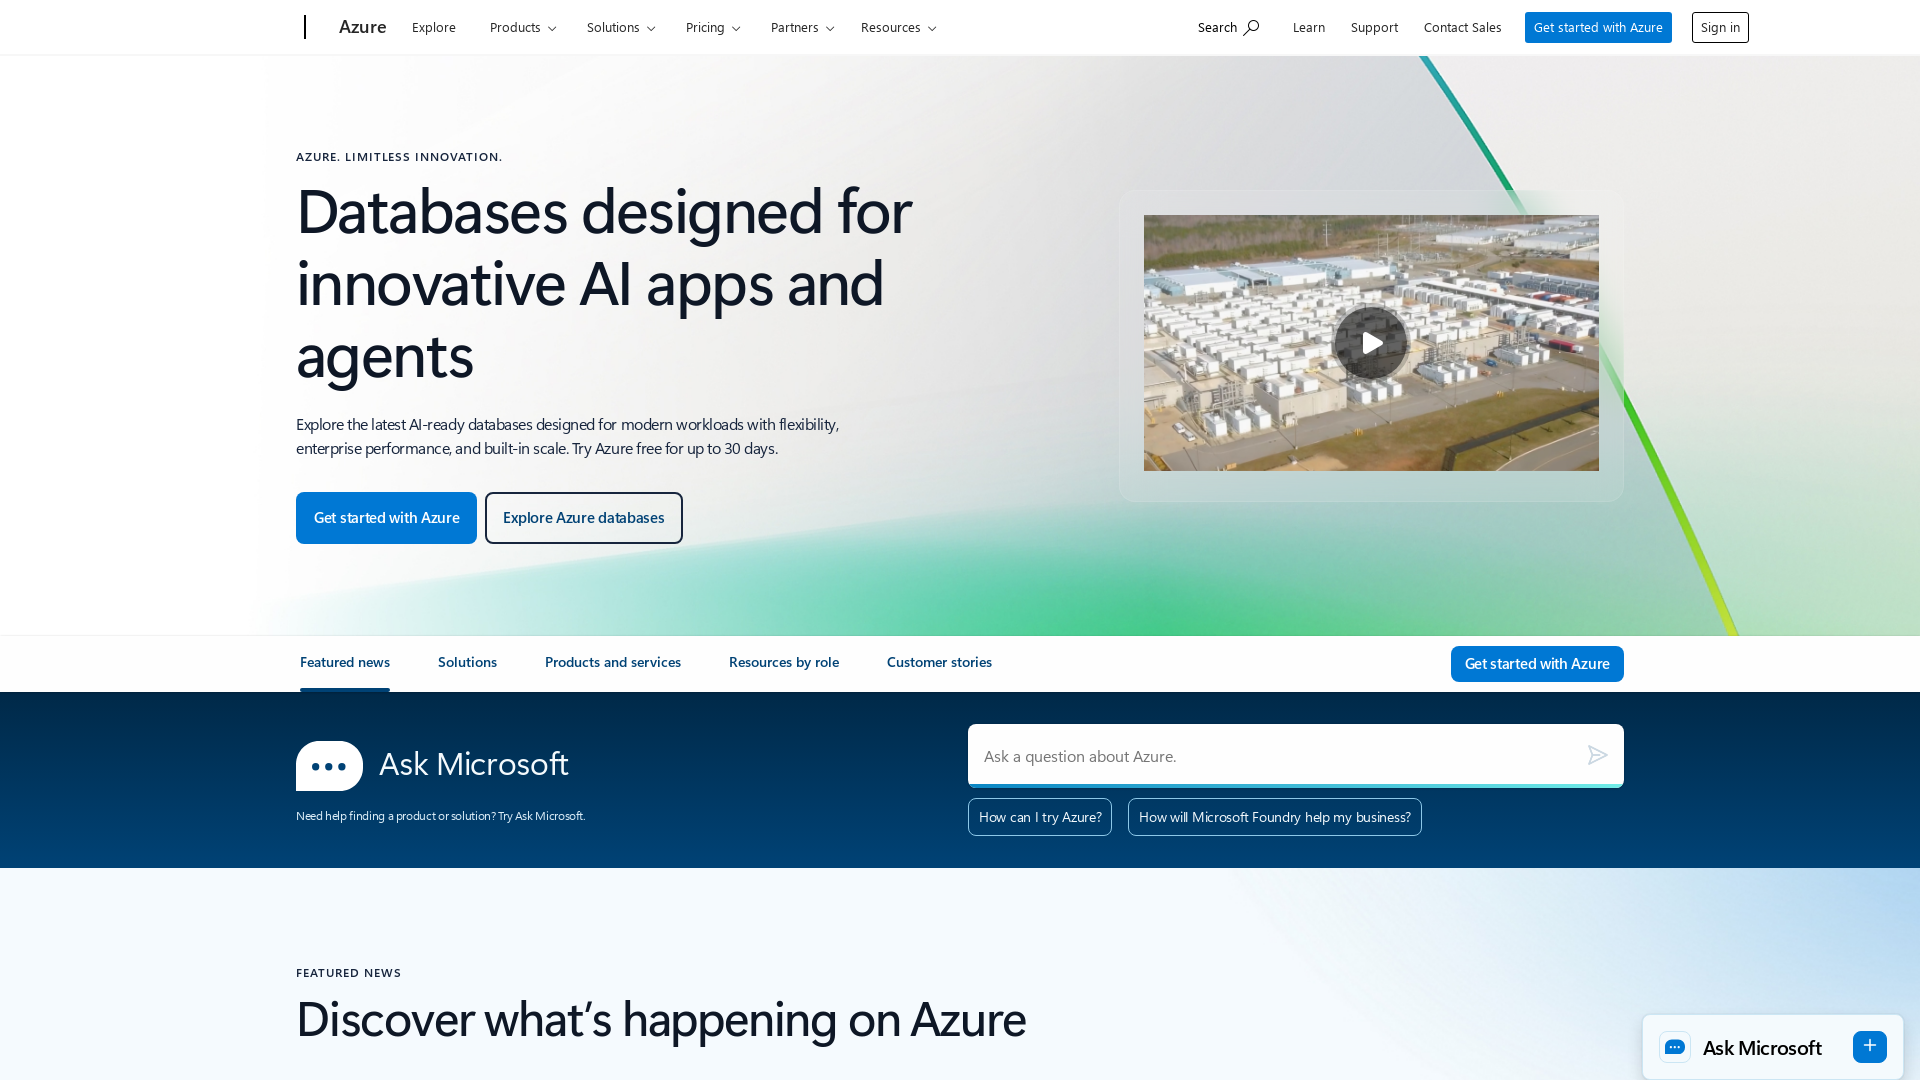